Tests basic HTML controls including radio buttons, checkboxes, buttons, and links on a form page

Starting URL: https://www.hyrtutorials.com/p/basic-controls.html

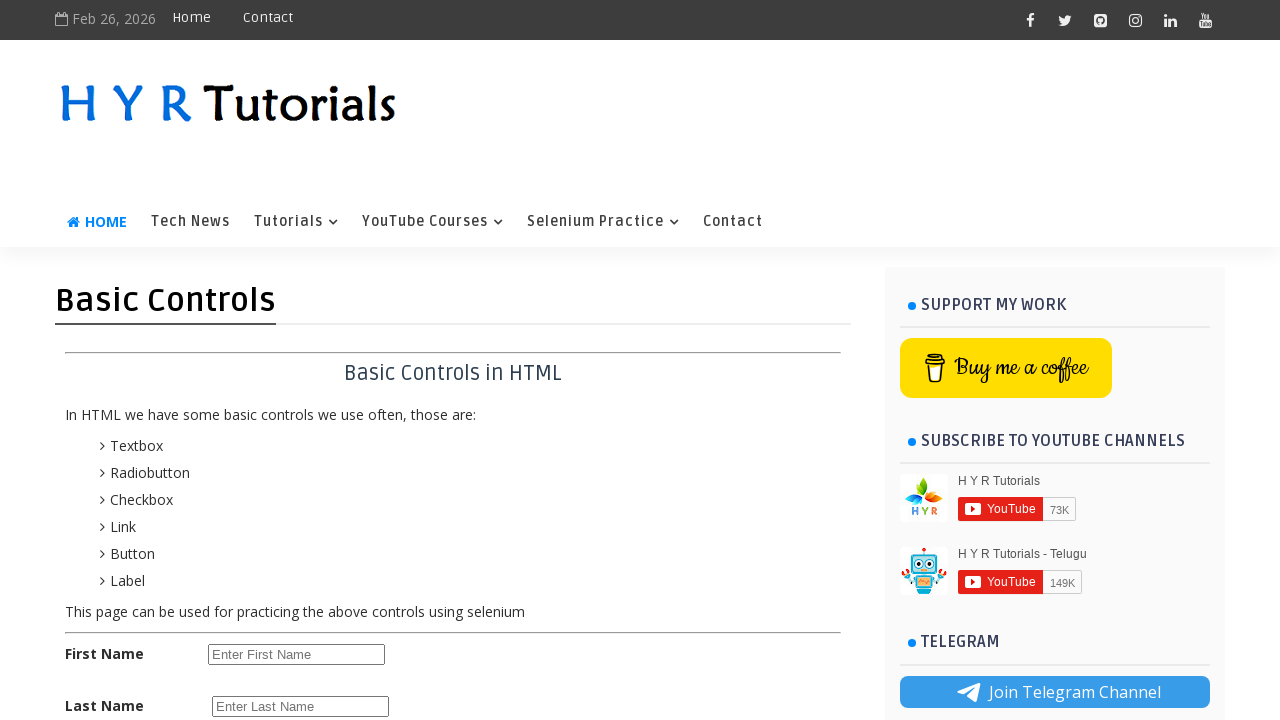

Clicked female radio button at (286, 426) on #femalerb
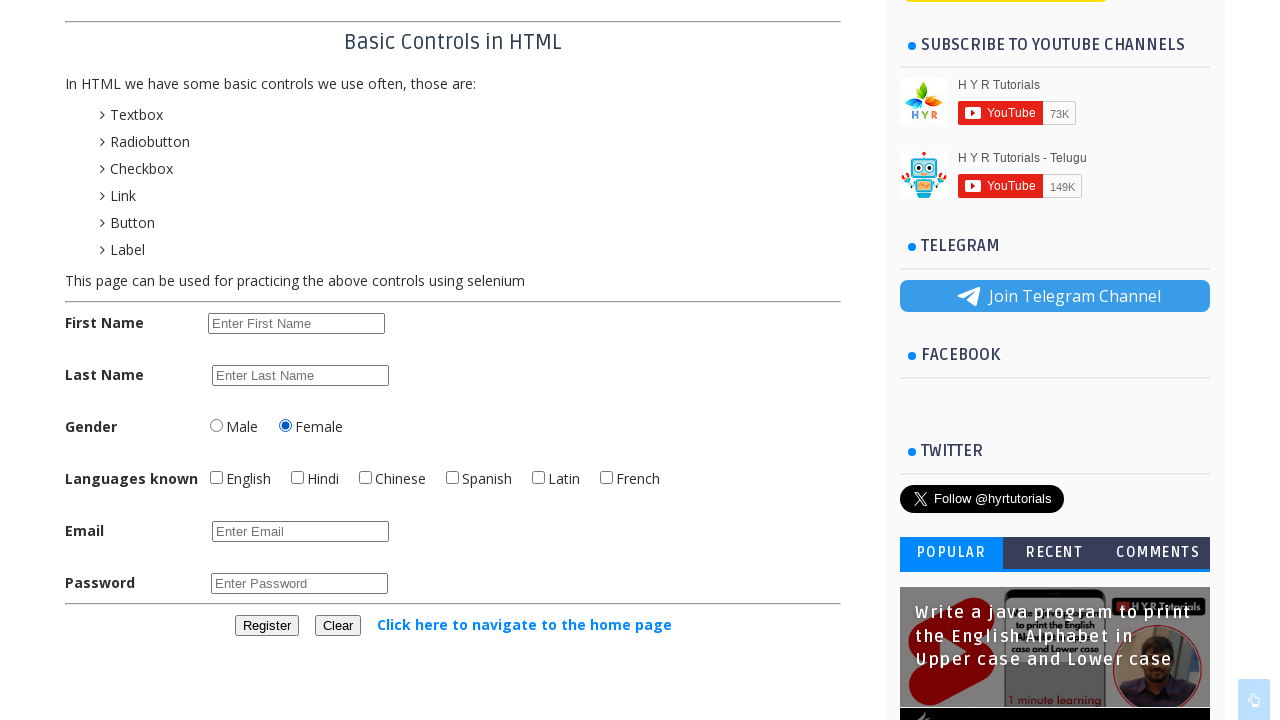

Checked English checkbox at (216, 478) on #englishchbx
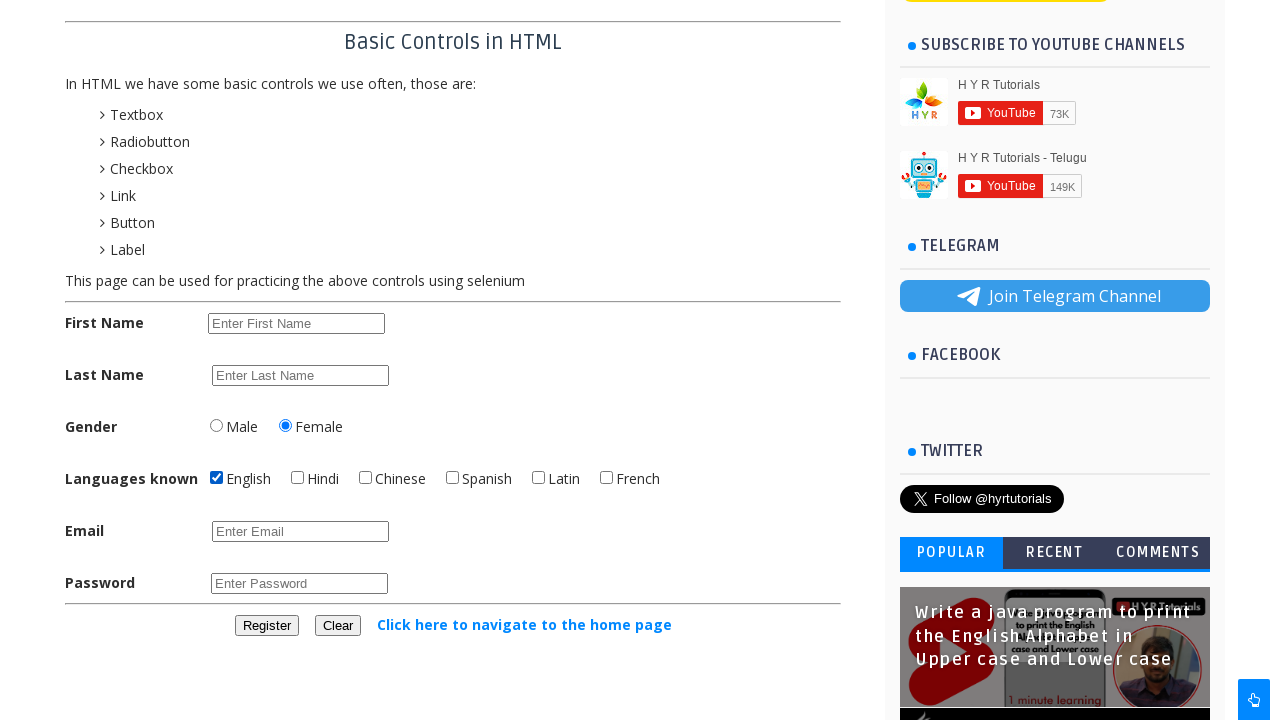

Checked Hindi checkbox at (298, 478) on #hindichbx
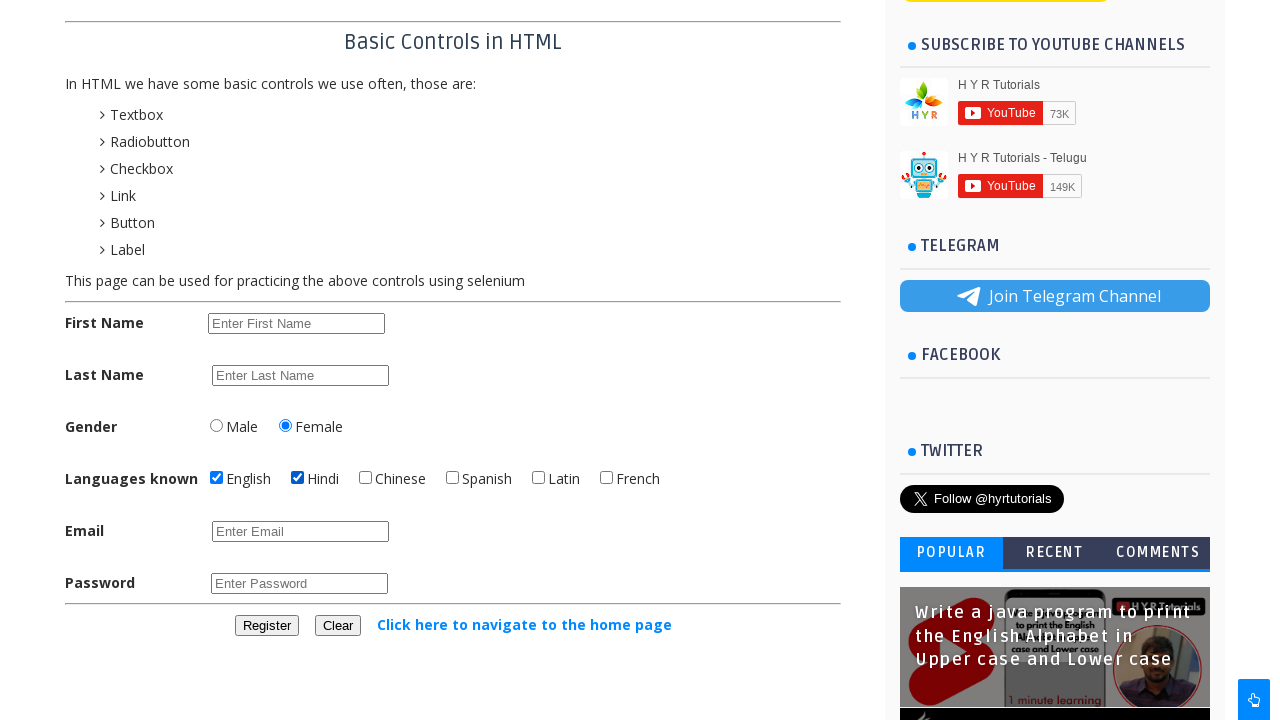

Verified Hindi checkbox is checked
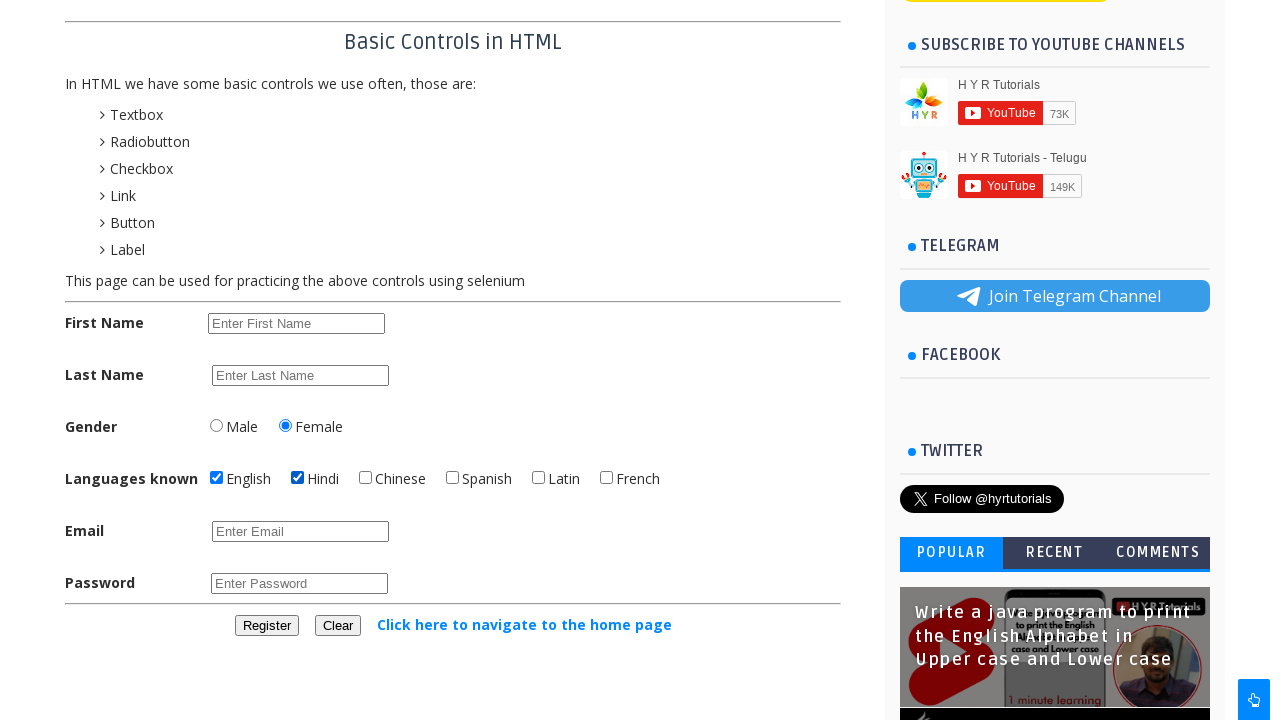

Unchecked Hindi checkbox at (298, 478) on #hindichbx
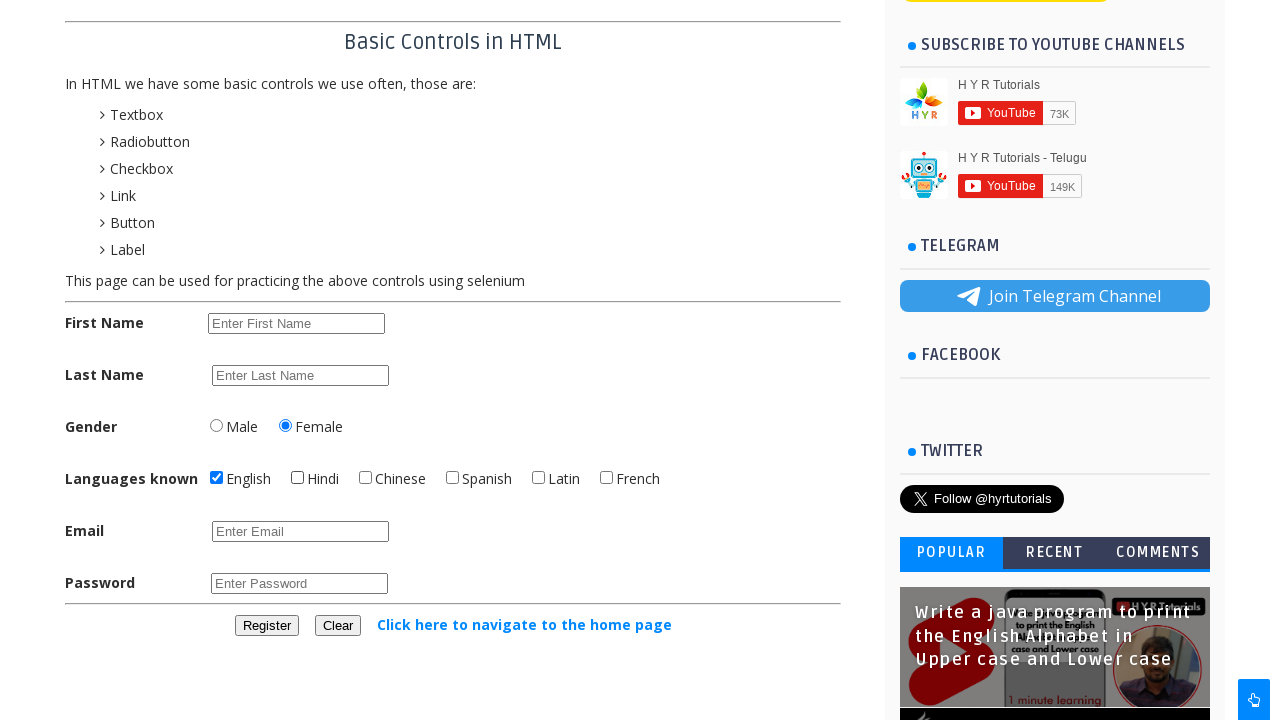

Clicked register button to submit form at (266, 626) on #registerbtn
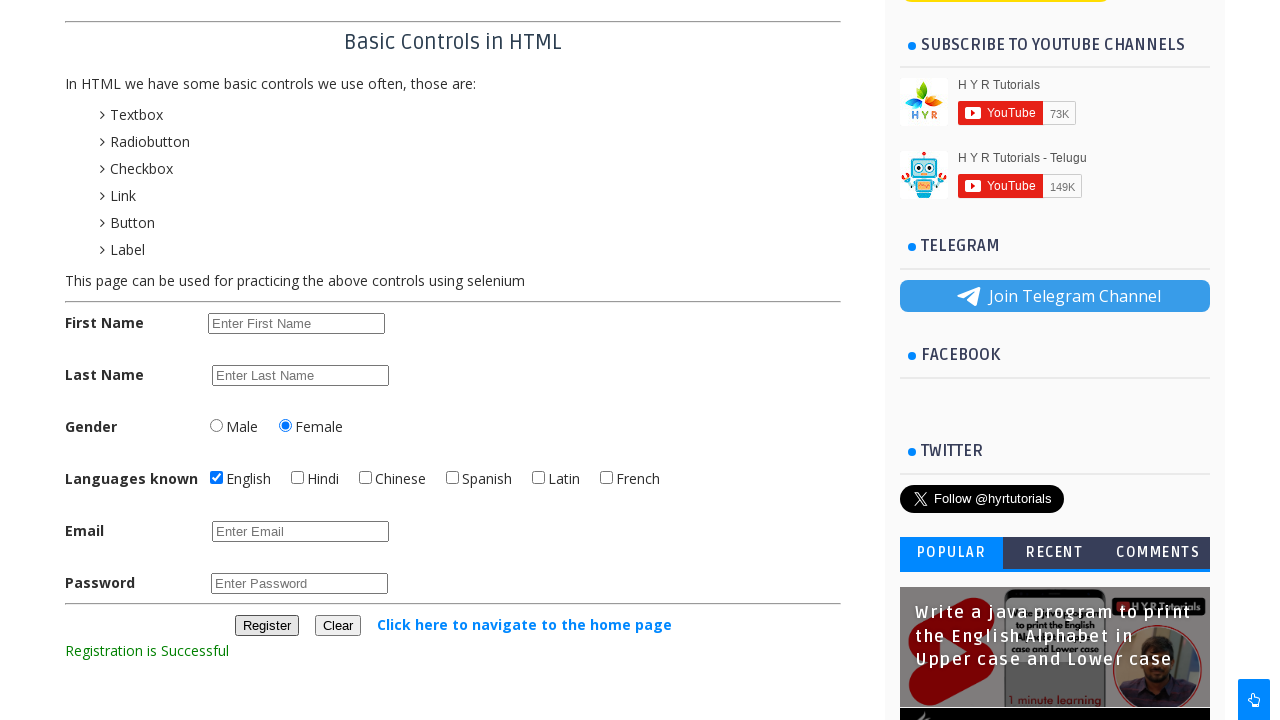

Clicked navigation link to go to home page at (524, 624) on text=Click here to navigate to the home page
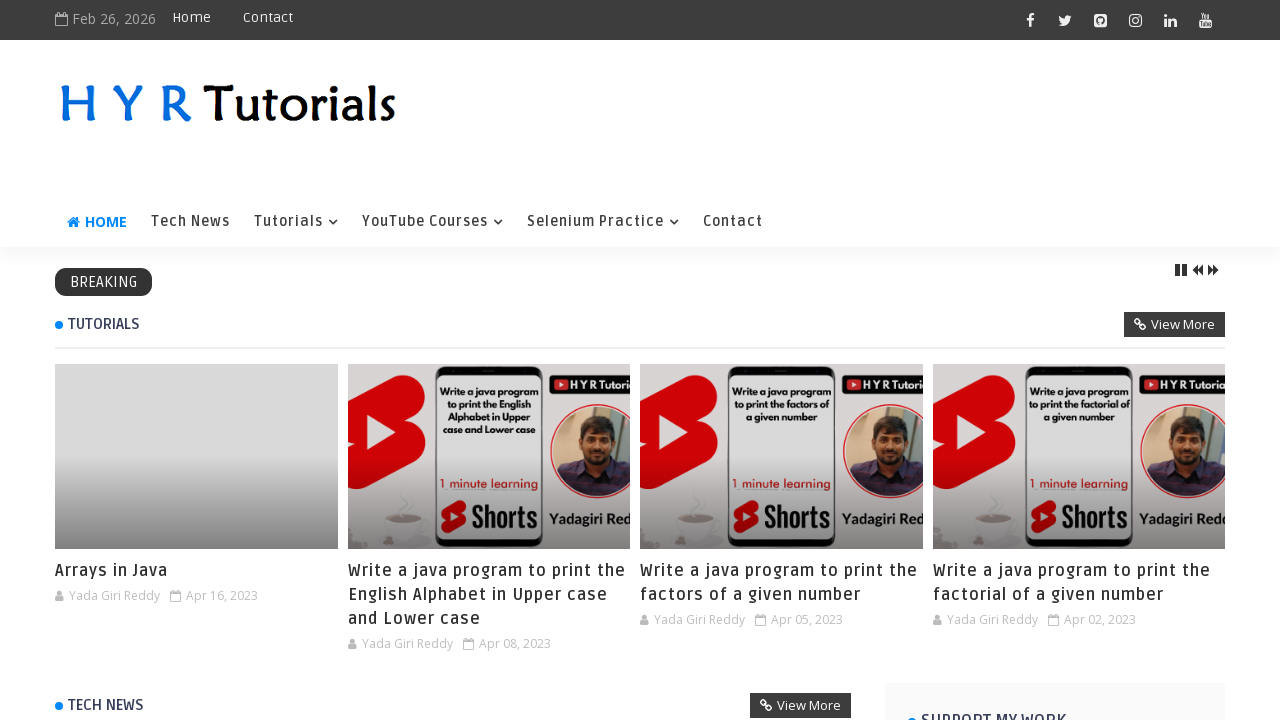

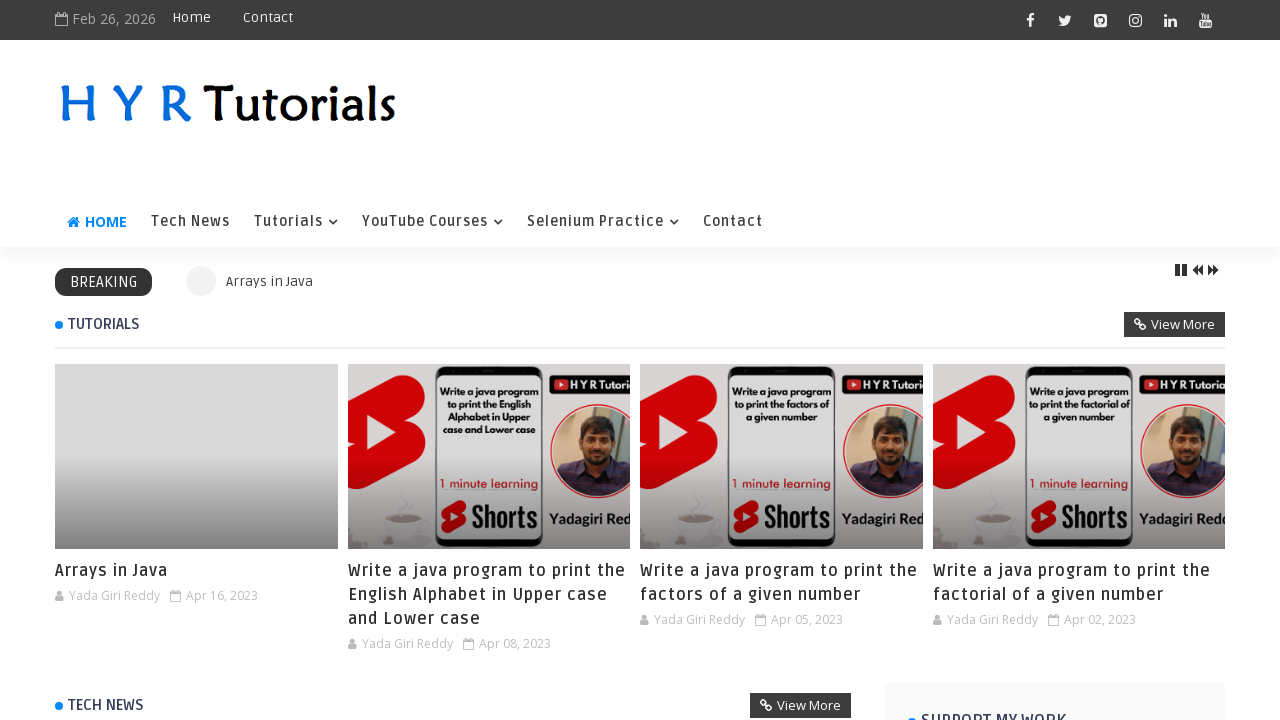